Tests dynamic element creation and deletion functionality by clicking Add Element button multiple times and verifying Delete buttons appear

Starting URL: http://the-internet.herokuapp.com/add_remove_elements/

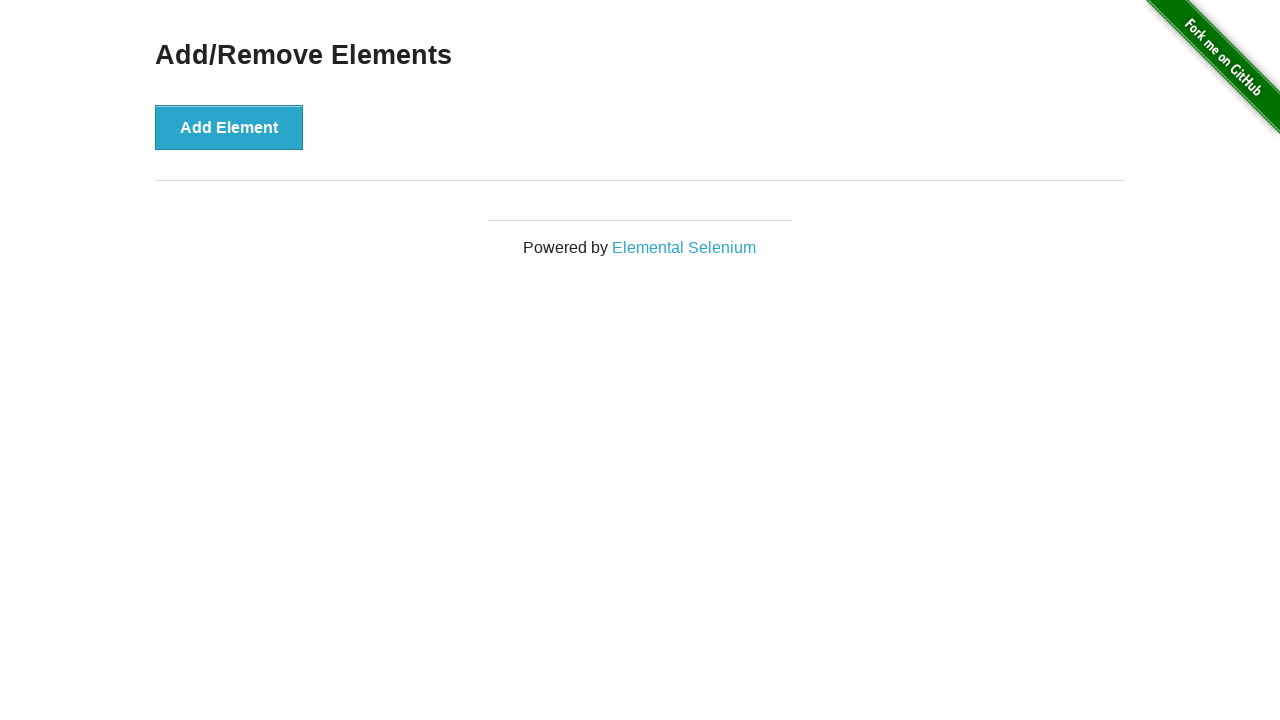

Clicked Add Element button (iteration 1) at (229, 127) on xpath=//button[text()="Add Element"]
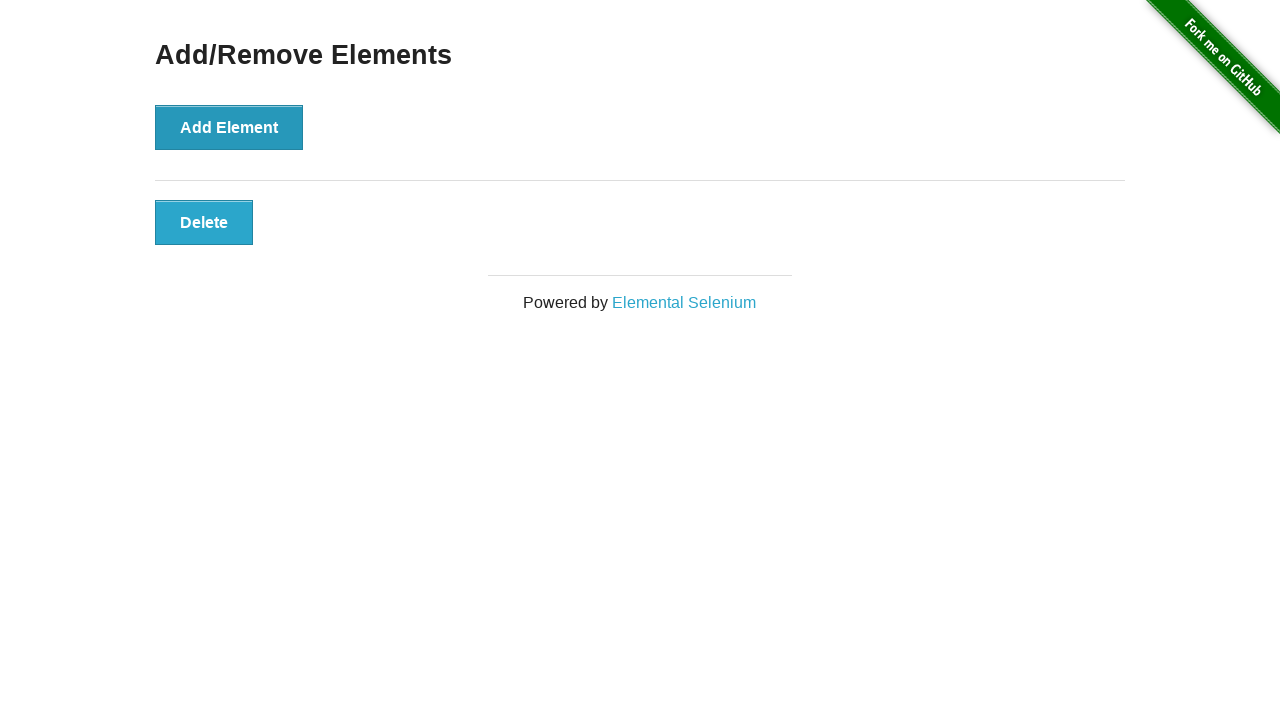

Delete button appeared after adding element (iteration 1)
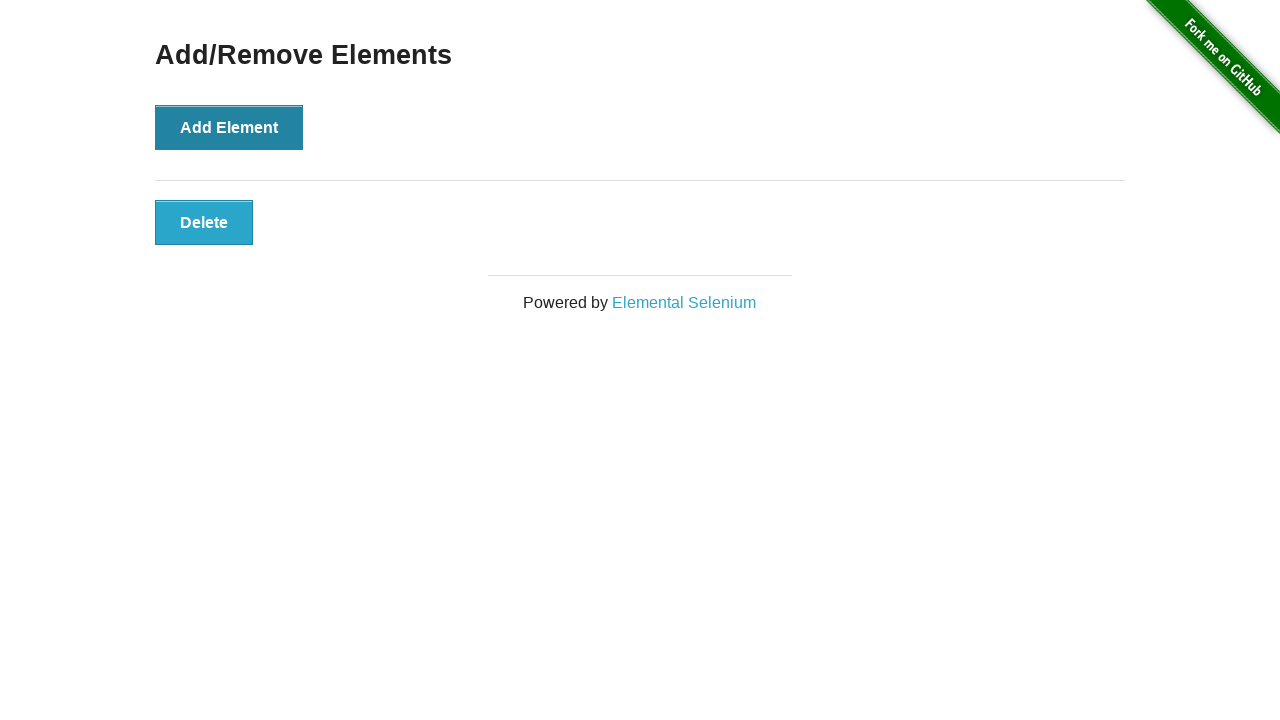

Clicked Add Element button (iteration 2) at (229, 127) on xpath=//button[text()="Add Element"]
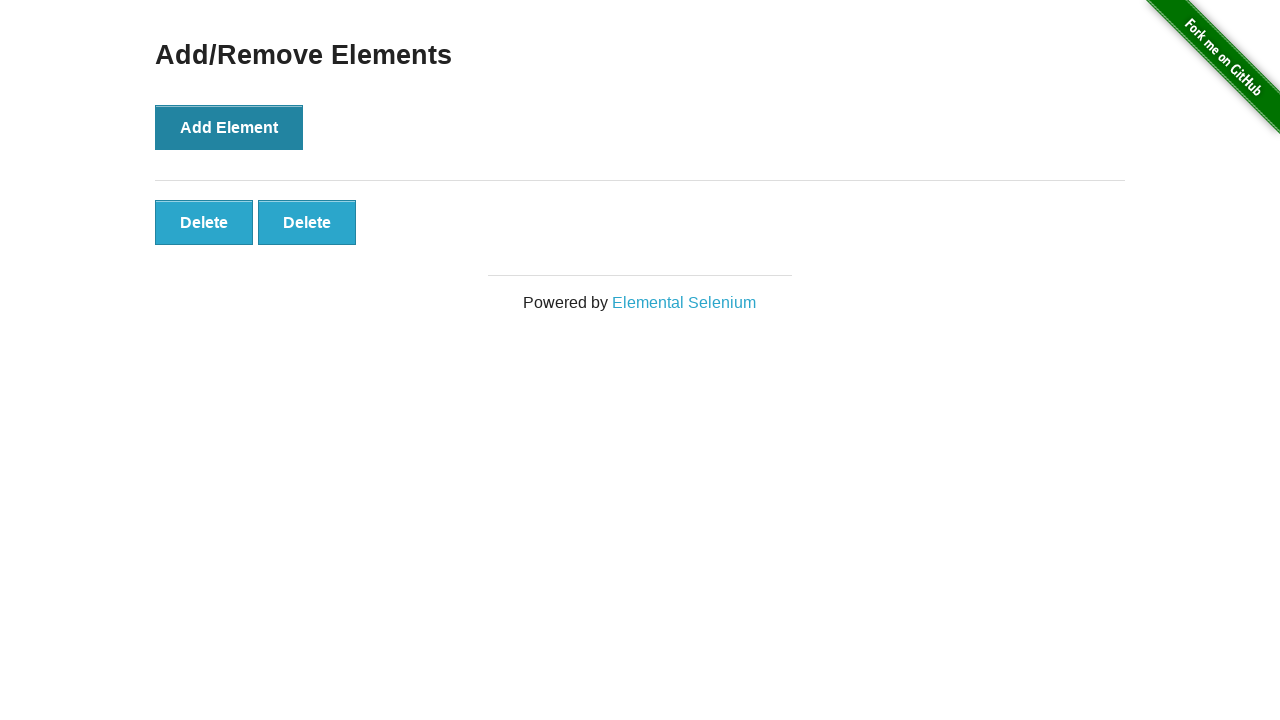

Delete button appeared after adding element (iteration 2)
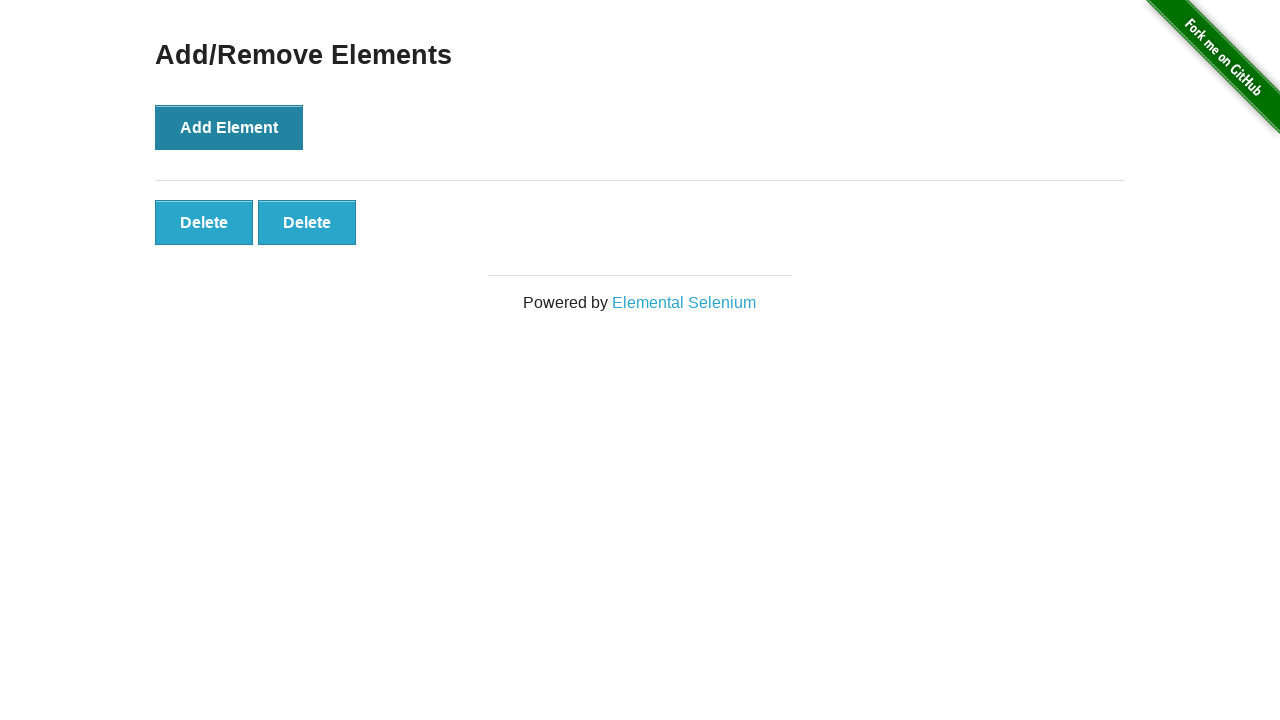

Clicked Add Element button (iteration 3) at (229, 127) on xpath=//button[text()="Add Element"]
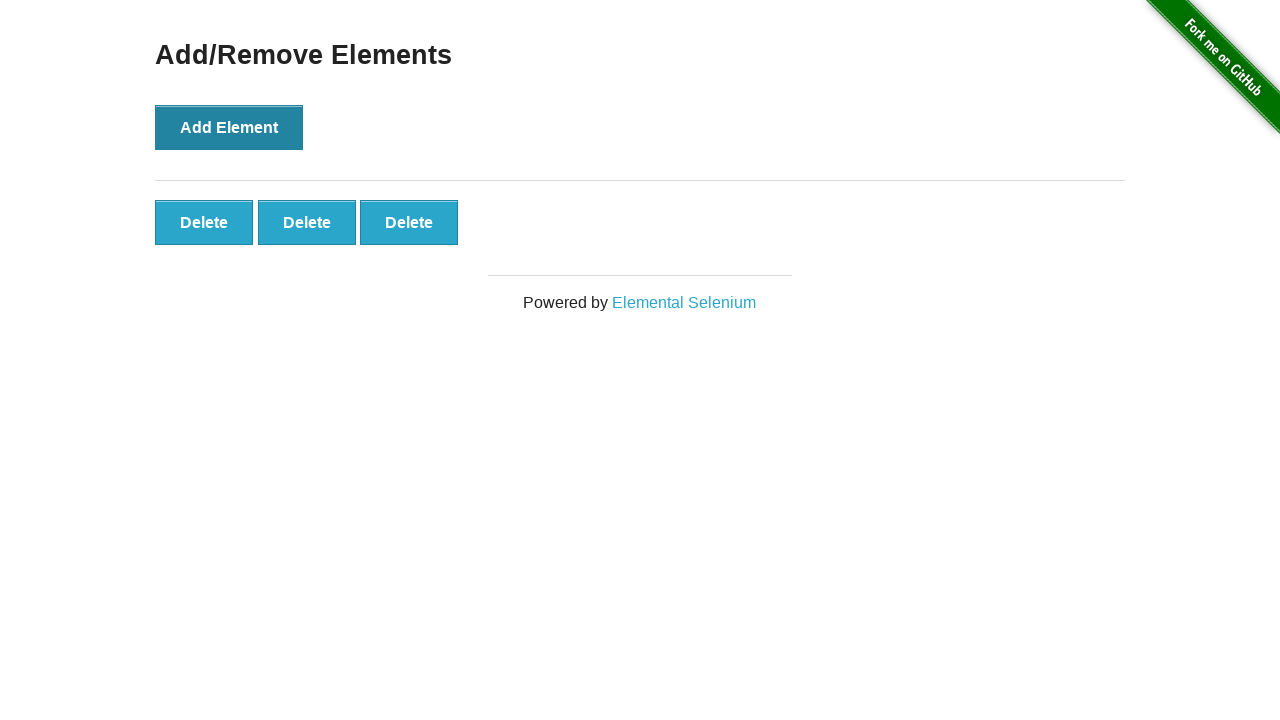

Delete button appeared after adding element (iteration 3)
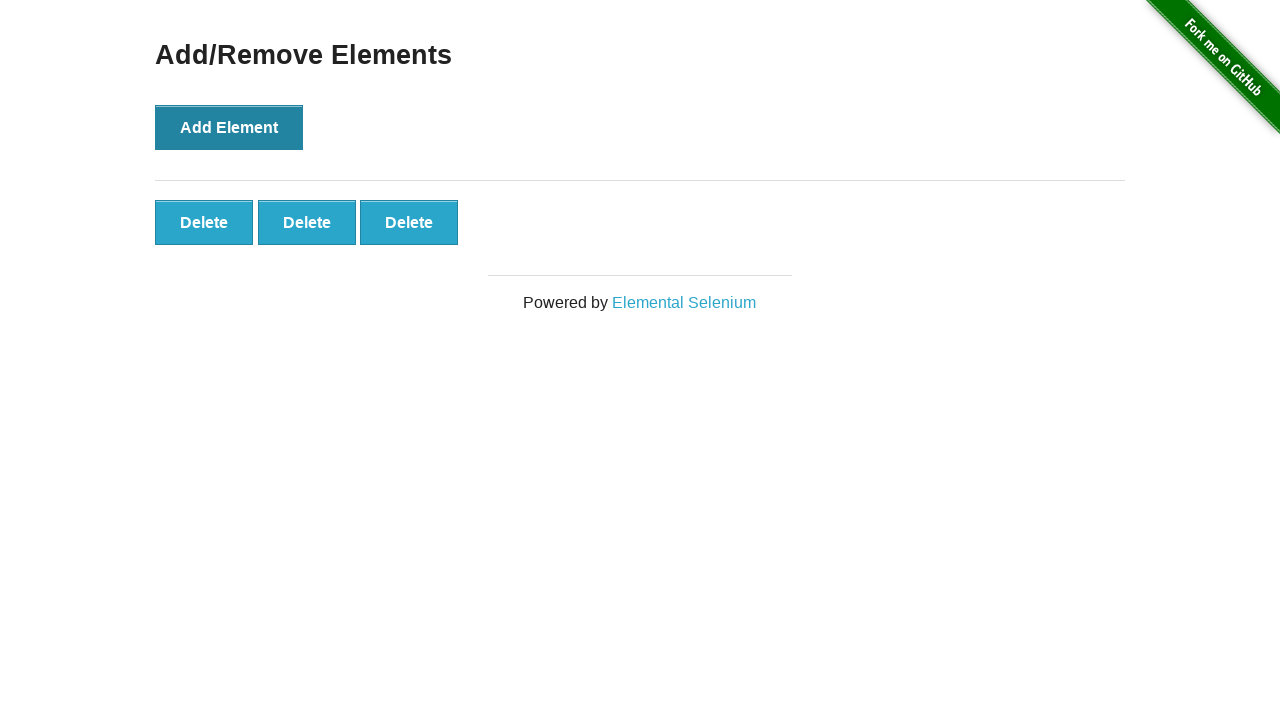

Clicked Add Element button (iteration 4) at (229, 127) on xpath=//button[text()="Add Element"]
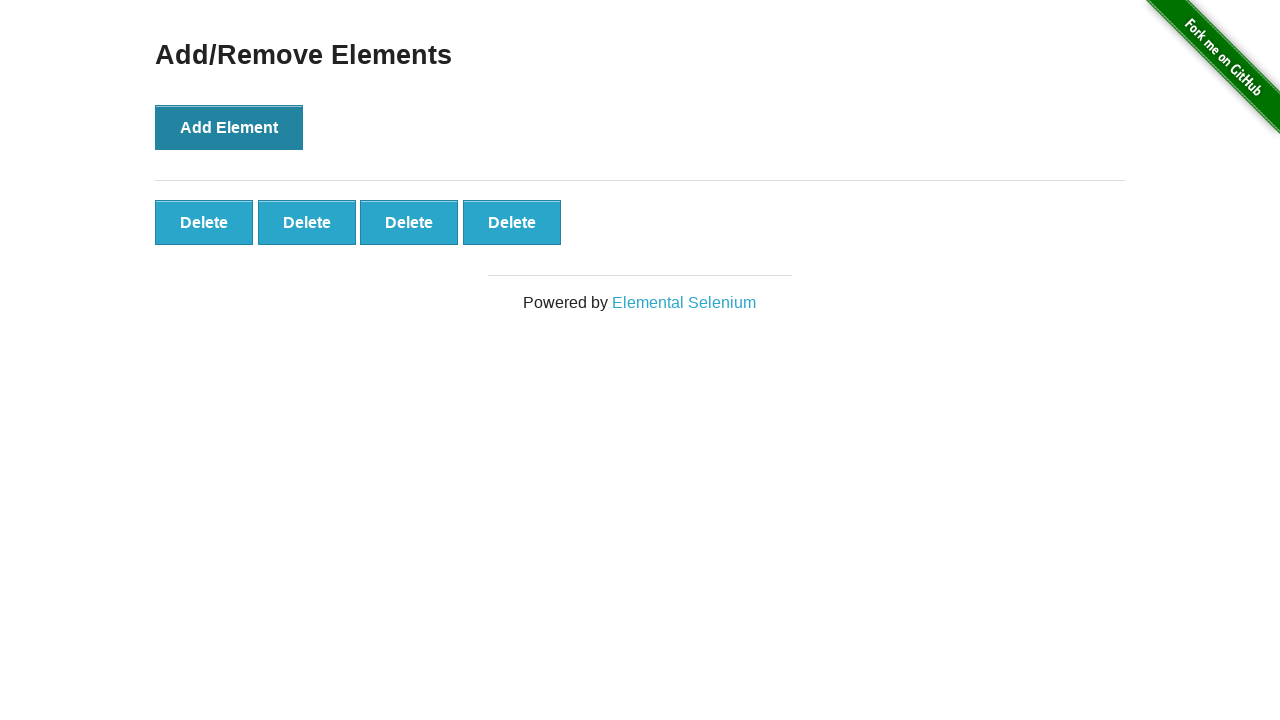

Delete button appeared after adding element (iteration 4)
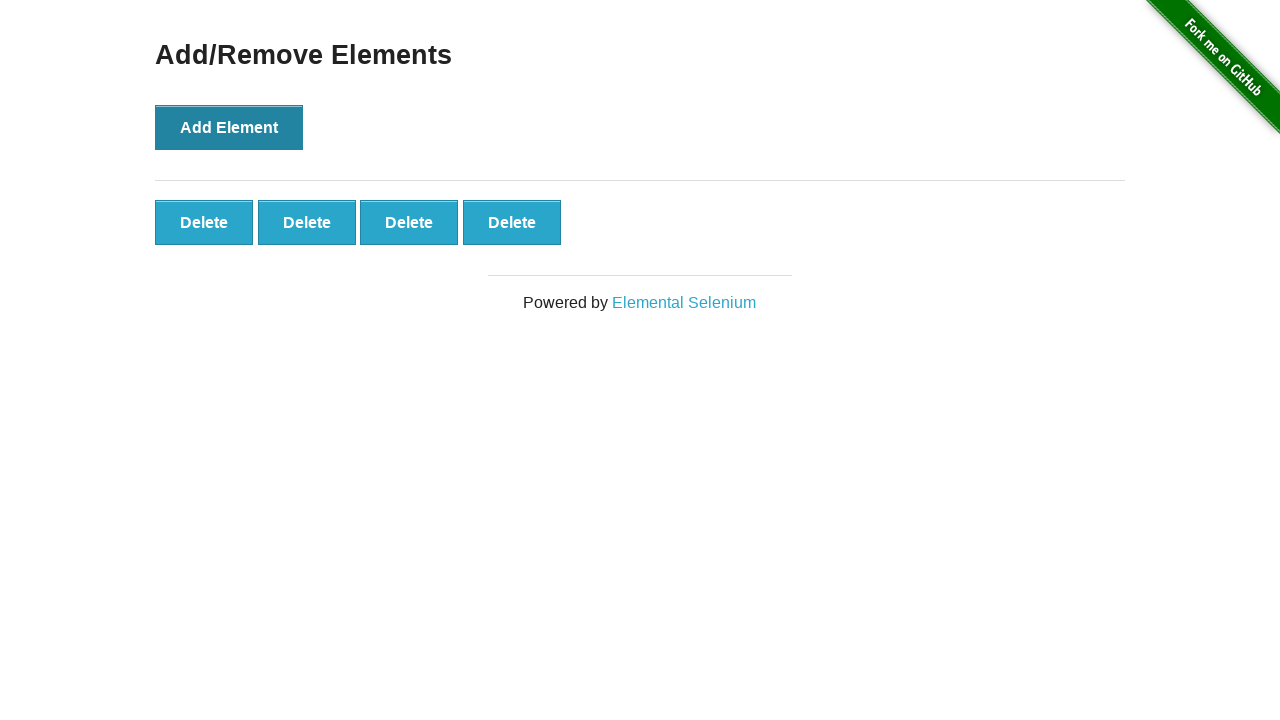

Clicked Add Element button (iteration 5) at (229, 127) on xpath=//button[text()="Add Element"]
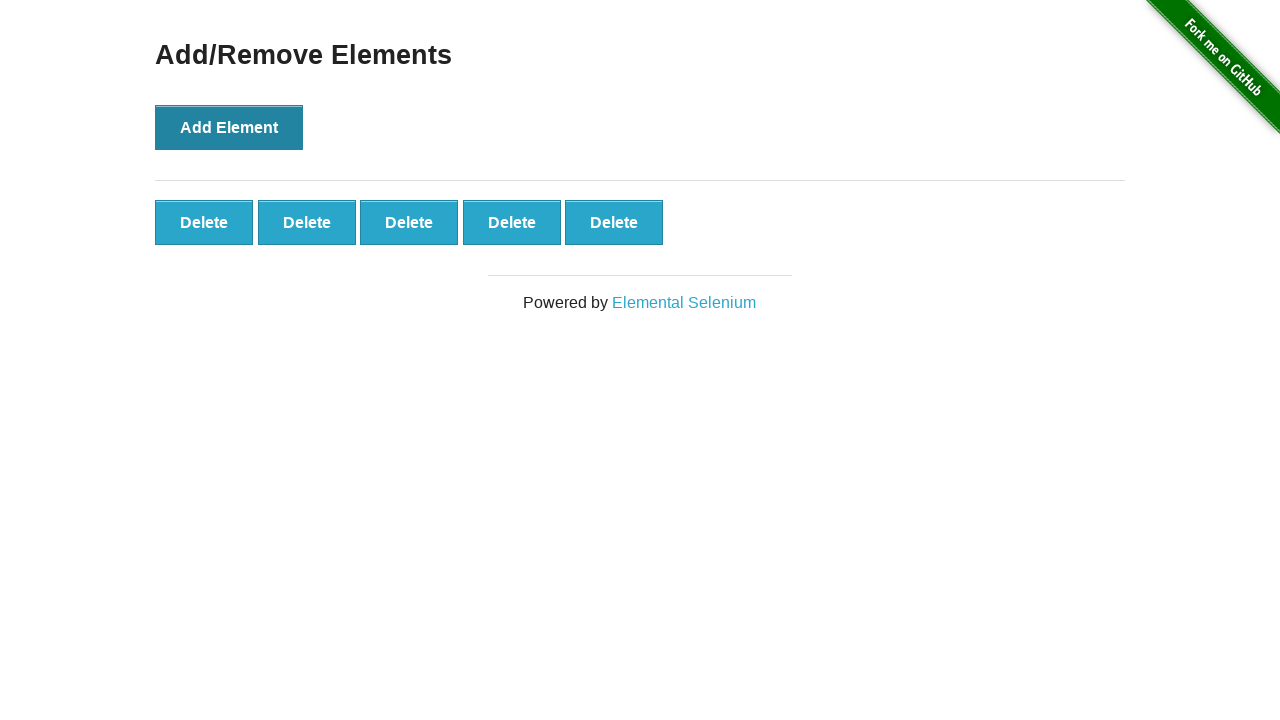

Delete button appeared after adding element (iteration 5)
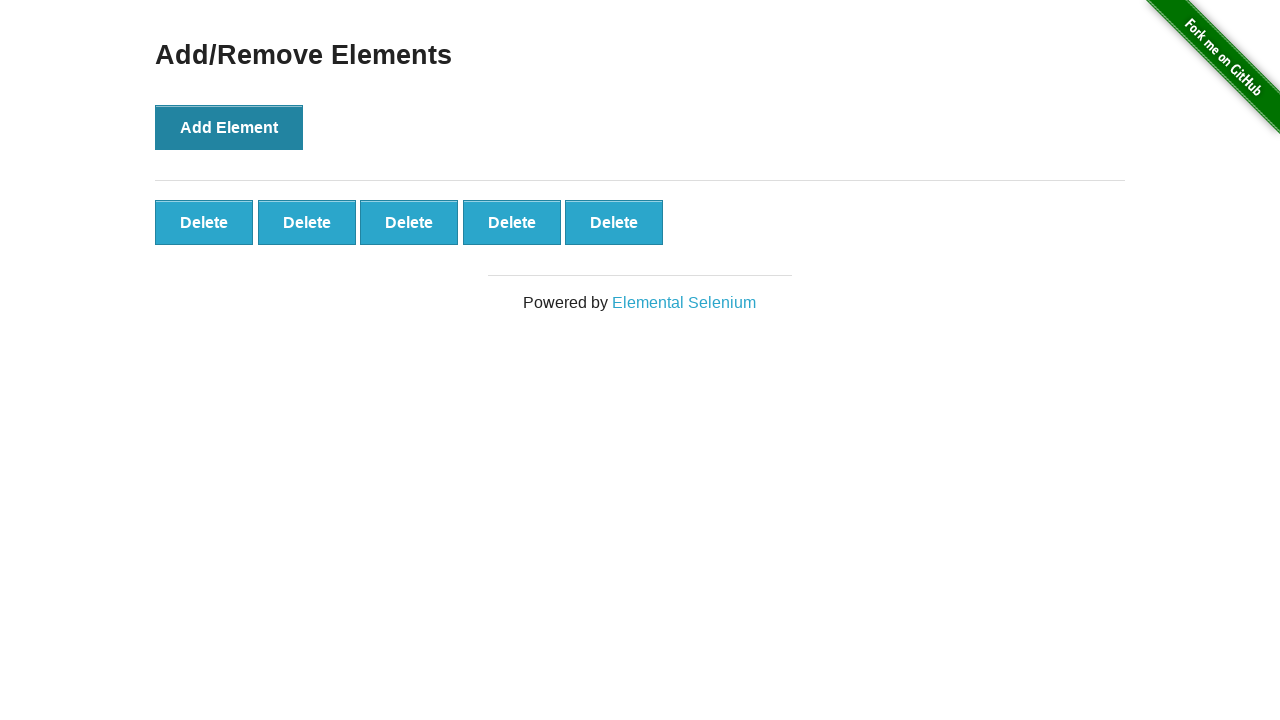

Located all Delete buttons on the page
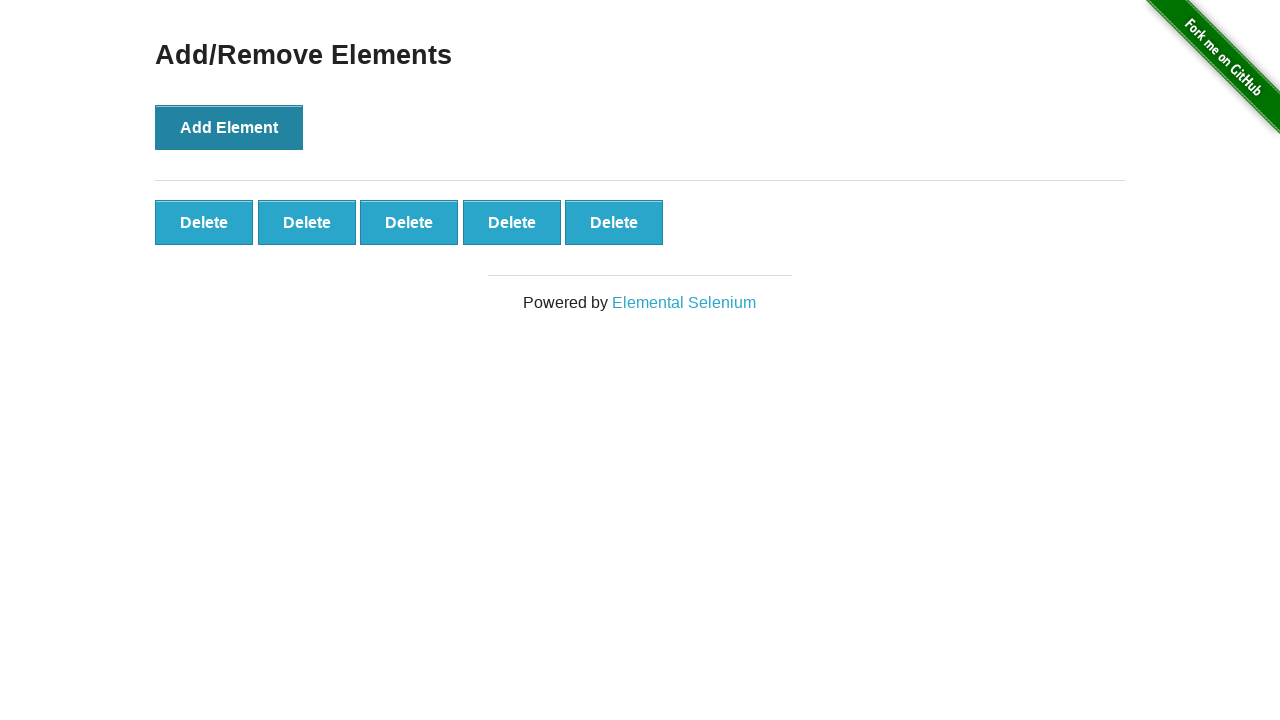

Verified that exactly 5 Delete buttons are present
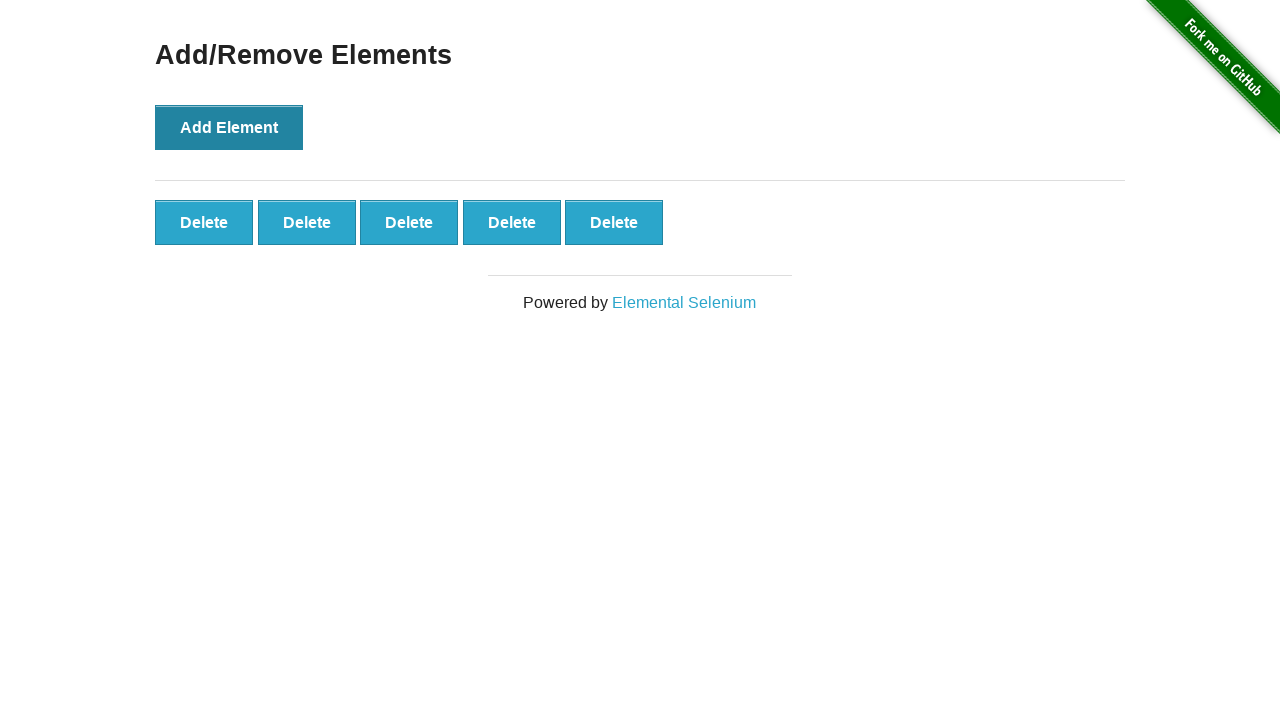

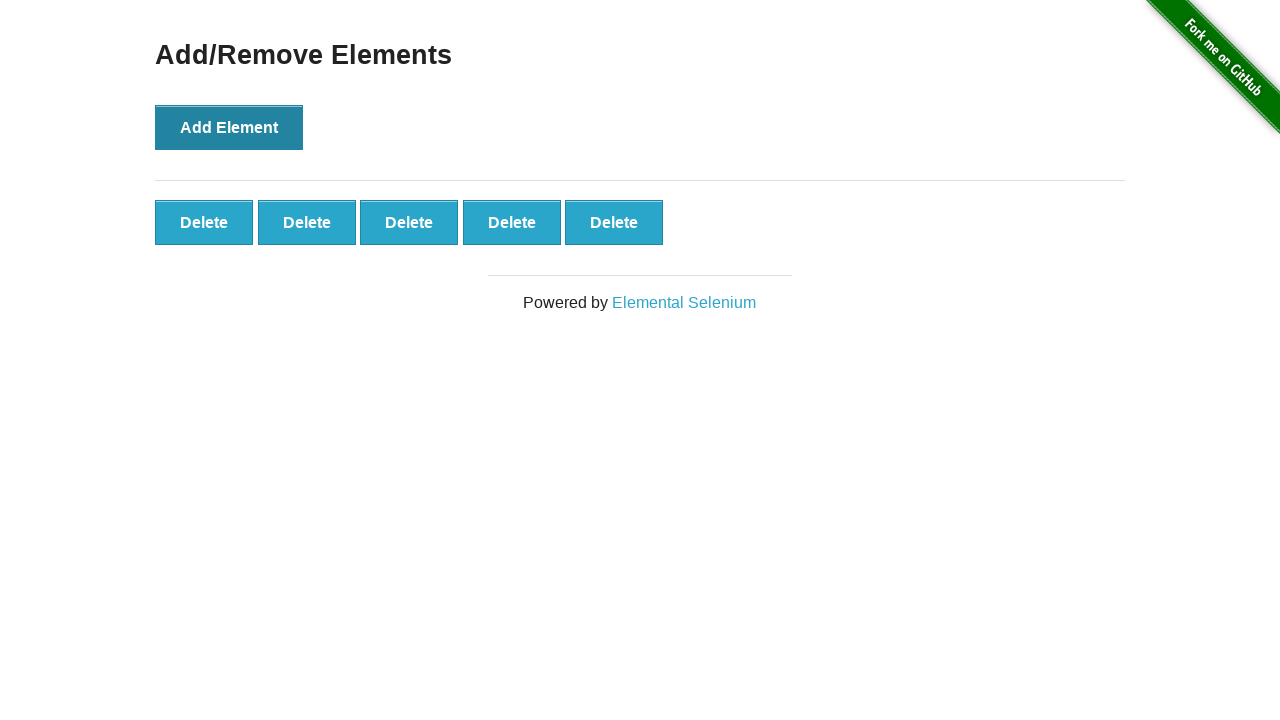